Tests that clicking the Sign up link opens the Sign up modal

Starting URL: https://www.demoblaze.com/index.html

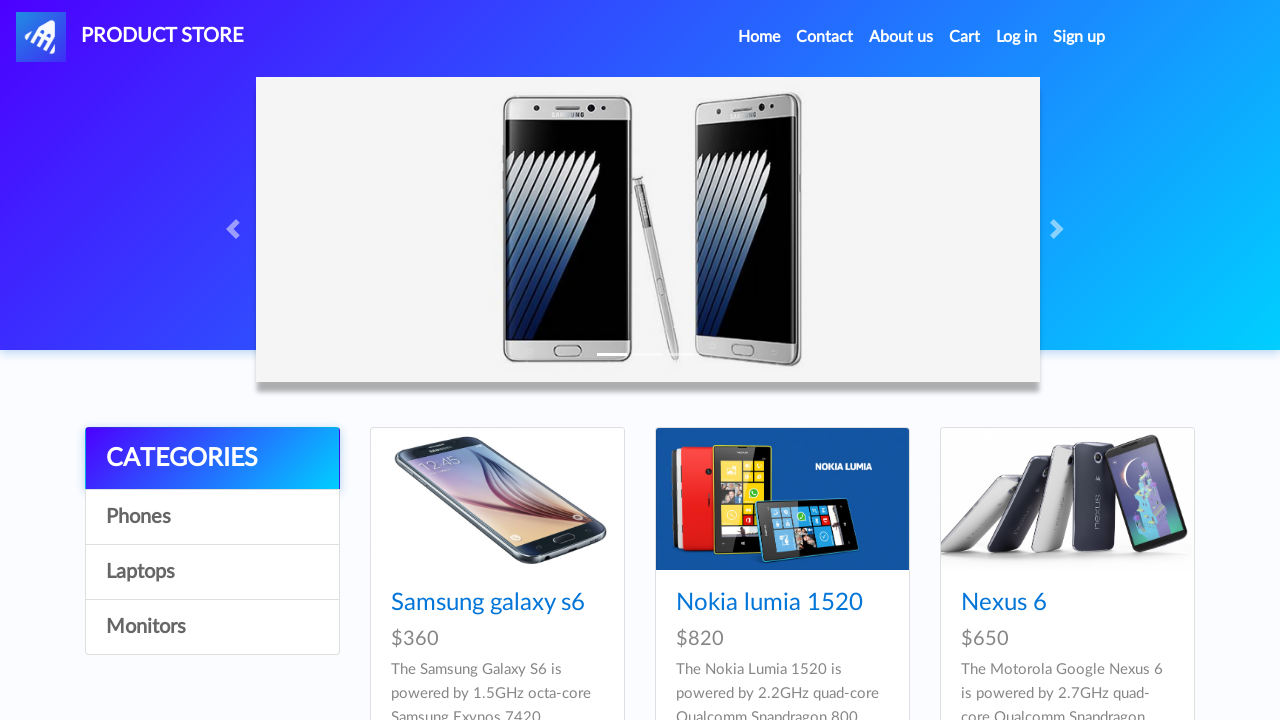

Clicked on the Sign up link at (1079, 37) on a:has-text('Sign up')
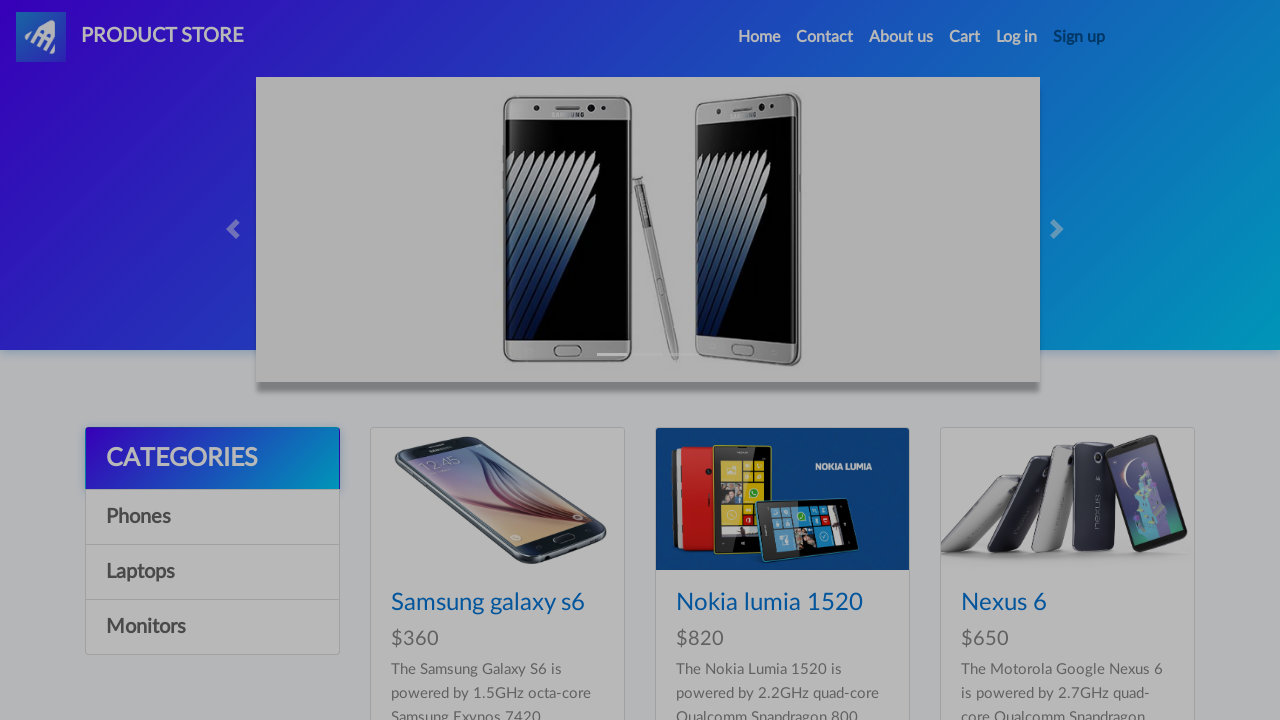

Sign up modal appeared with title
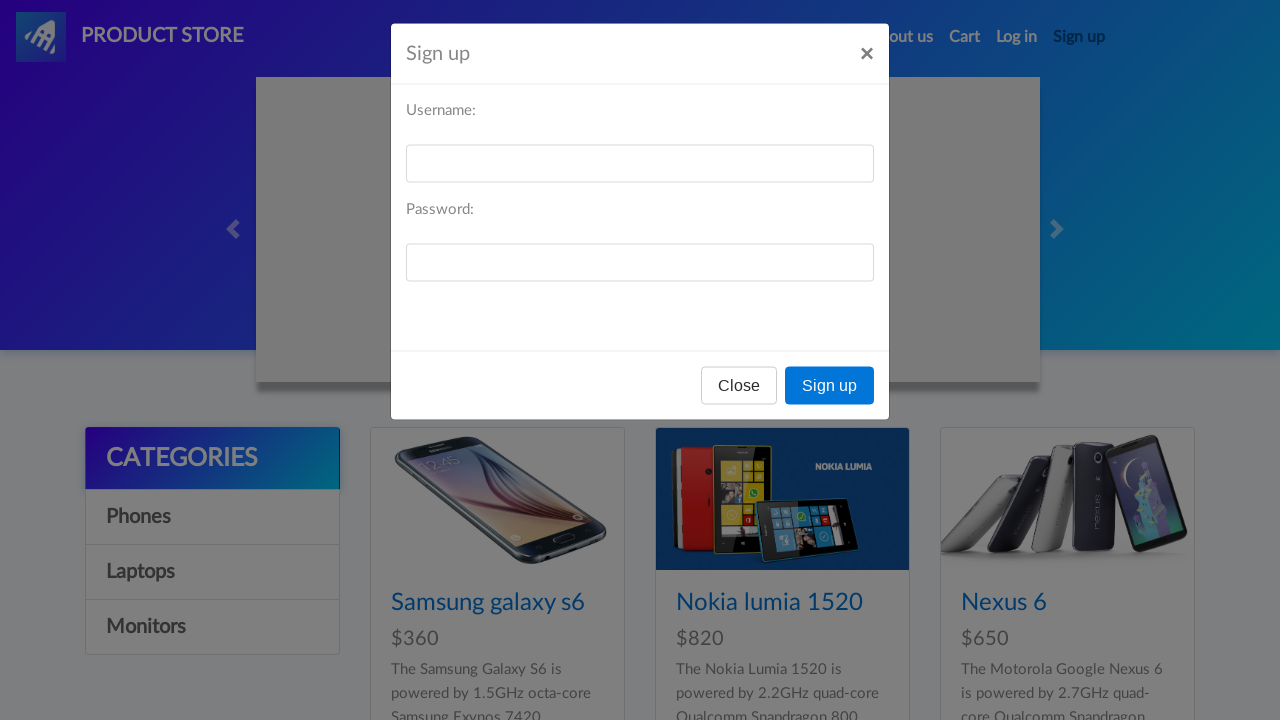

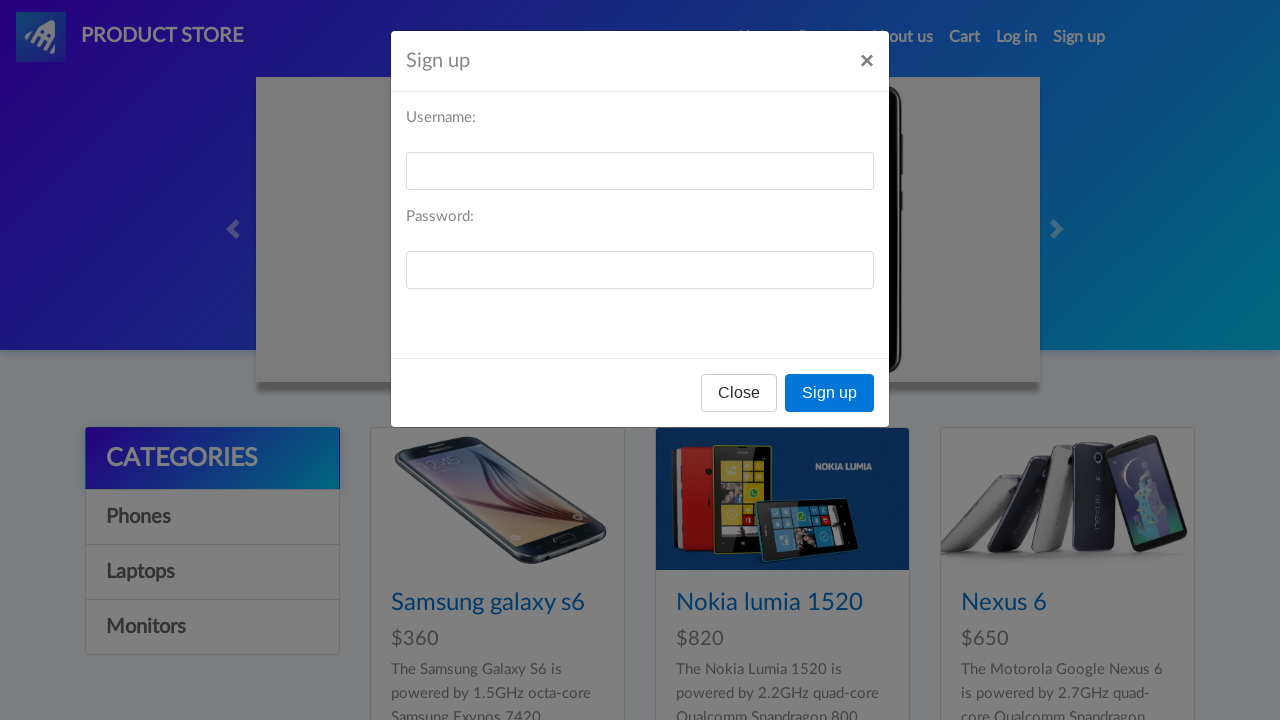